Tests submitting the new language form with empty fields and verifying the error message text content.

Starting URL: http://www.99-bottles-of-beer.net/submitnewlanguage.html

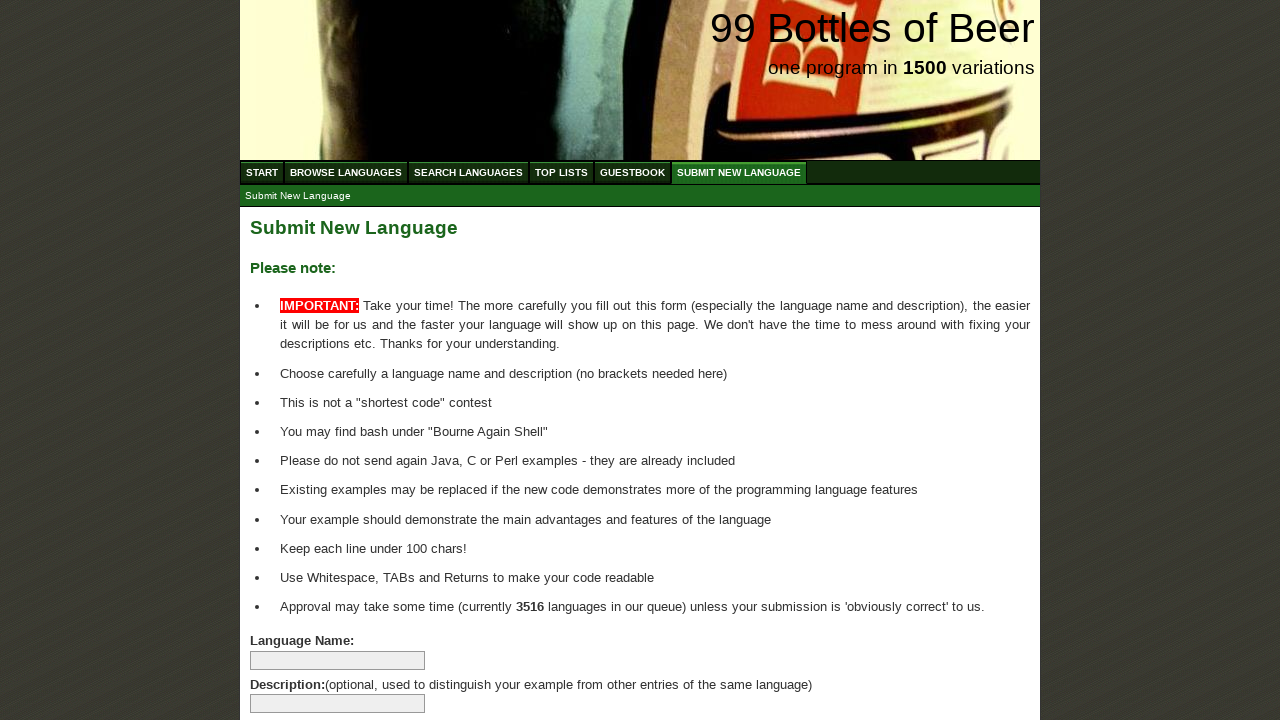

Clicked submit button without filling any fields at (294, 665) on input[type='submit']
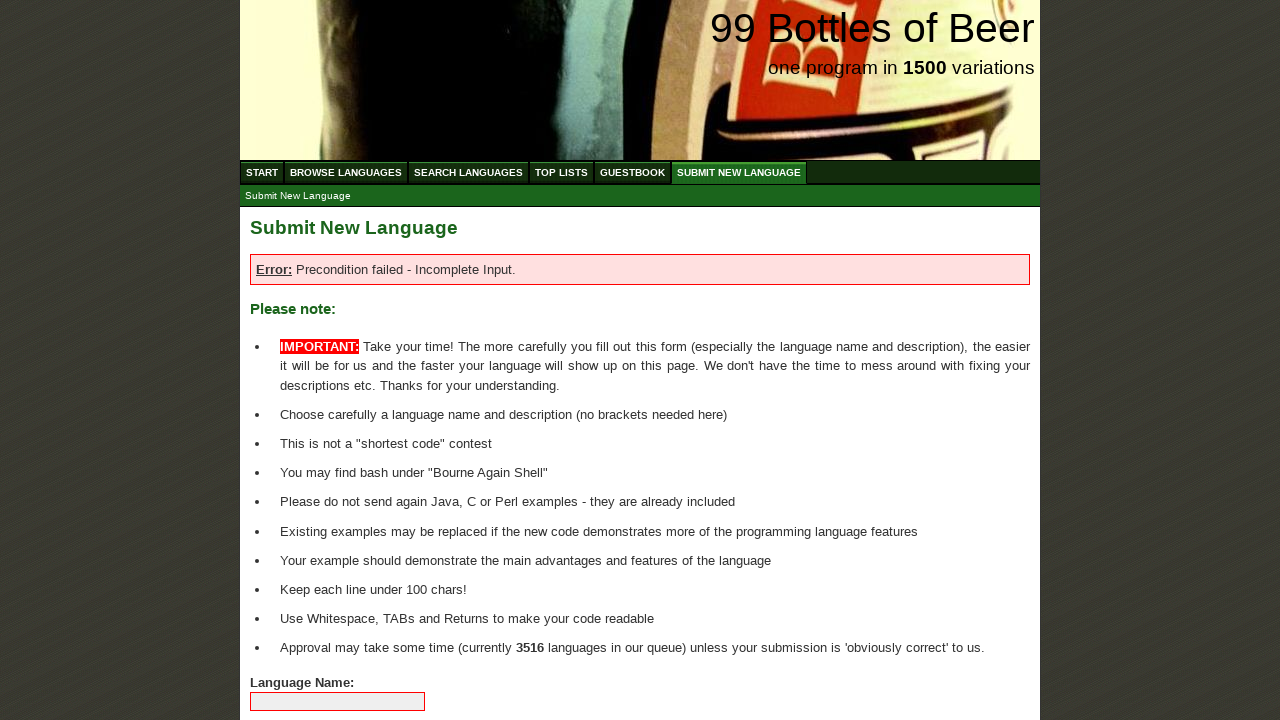

Error message appeared on the page
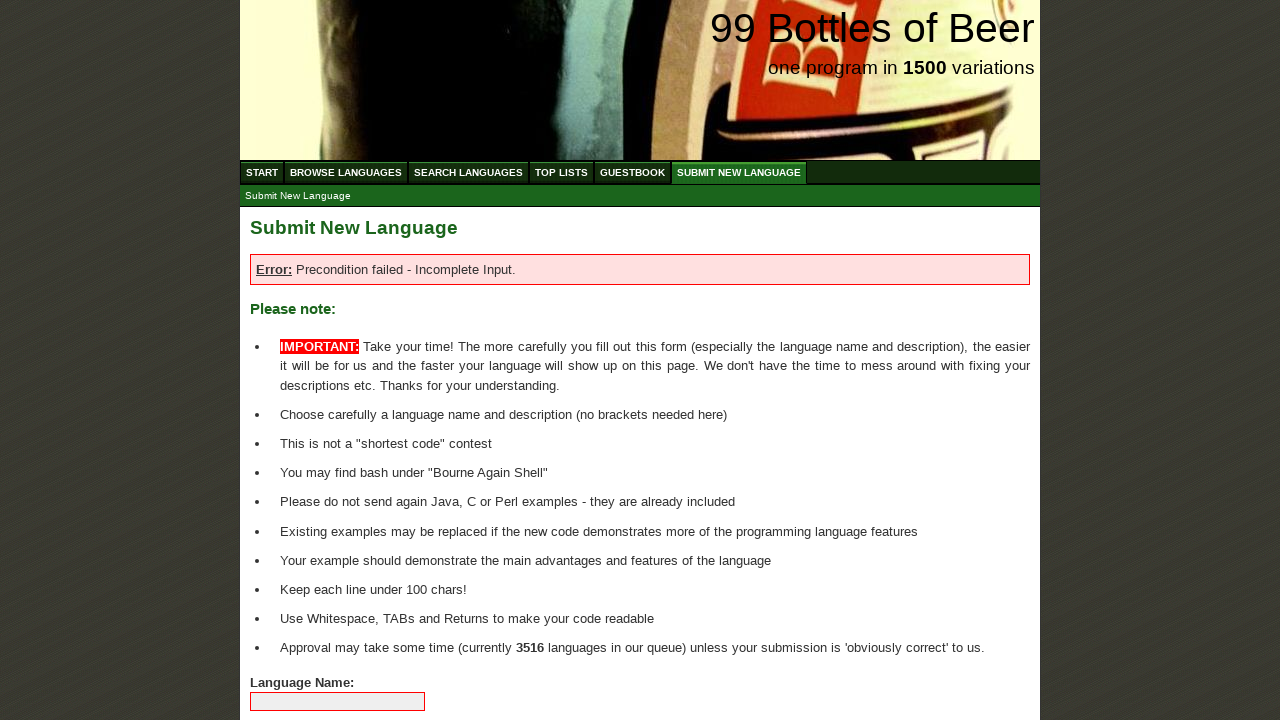

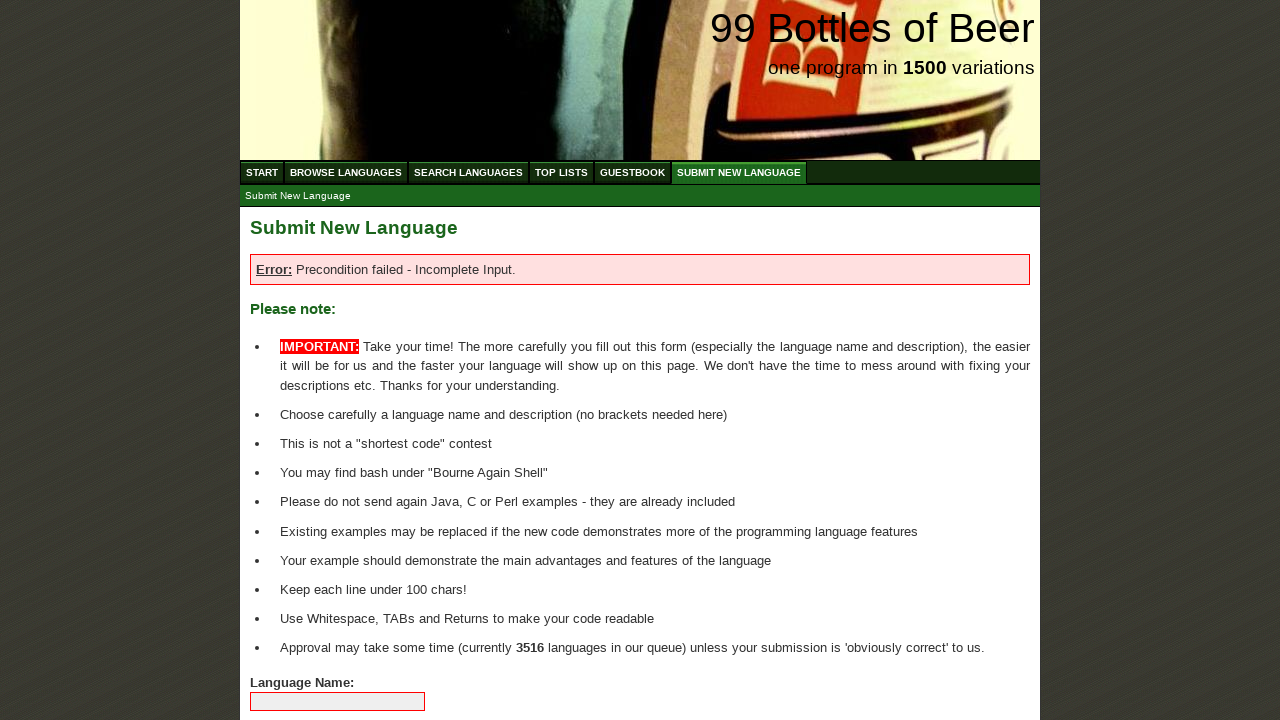